Interacts with web tables by reading cell data, iterating through rows and columns, and clicking a checkbox based on a condition

Starting URL: https://letcode.in/table

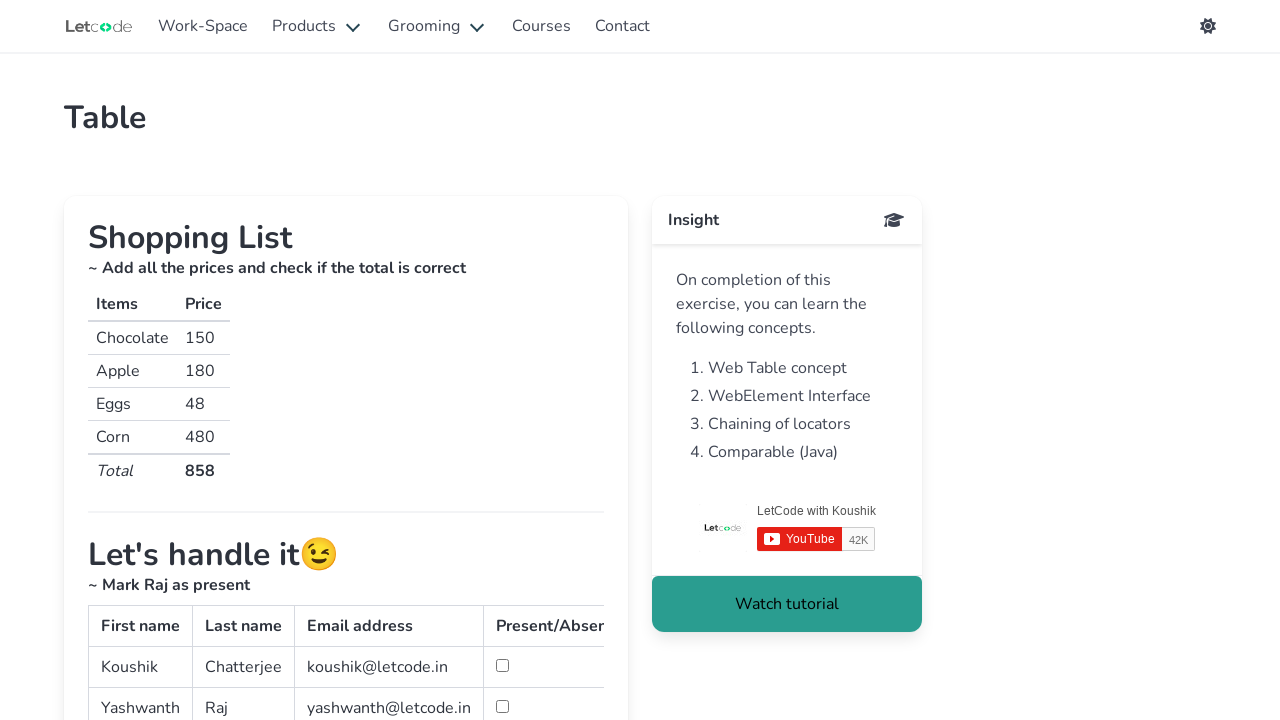

Retrieved text content from specific cell in shopping table (row 3, column 1)
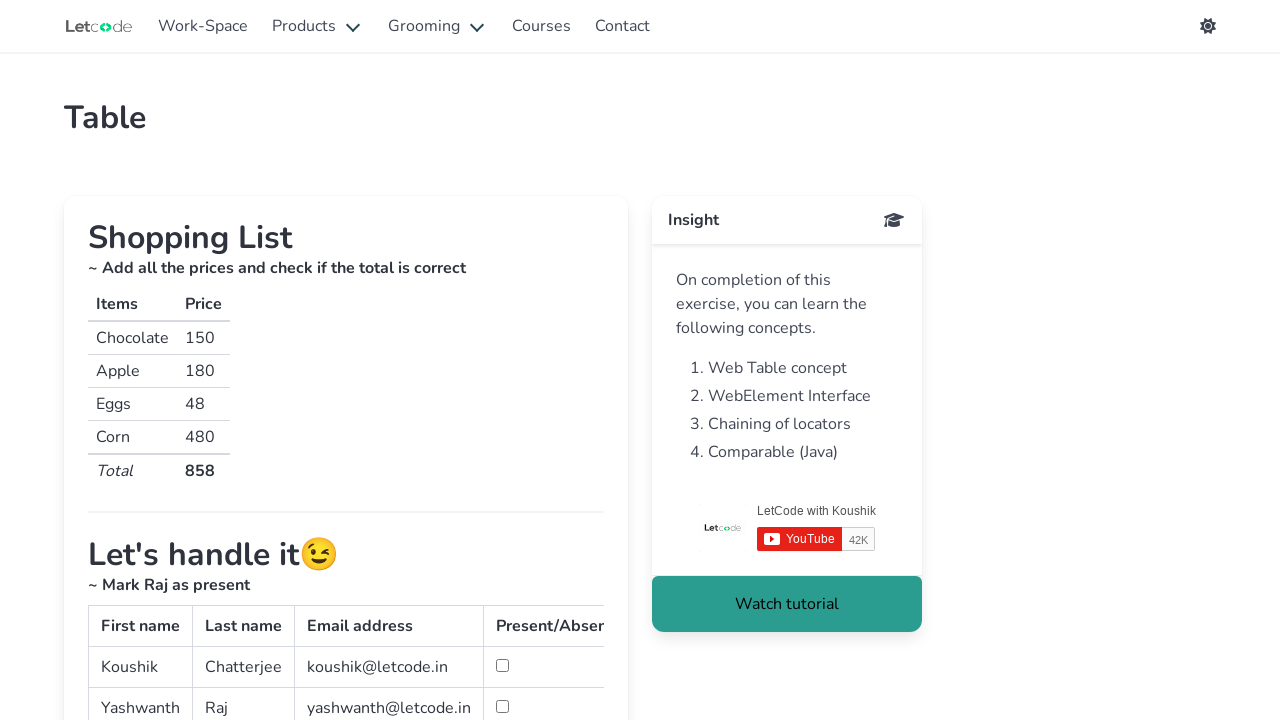

Located all cells in simpletable
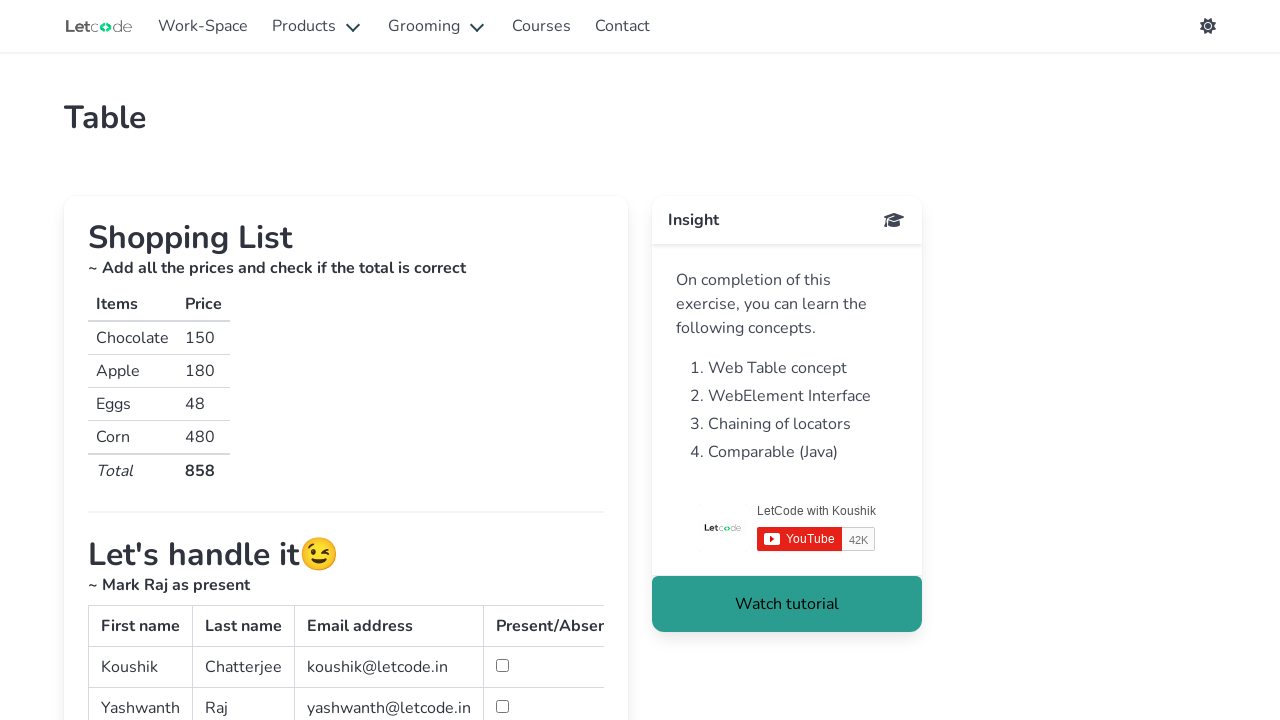

Retrieved text content from cell: Koushik
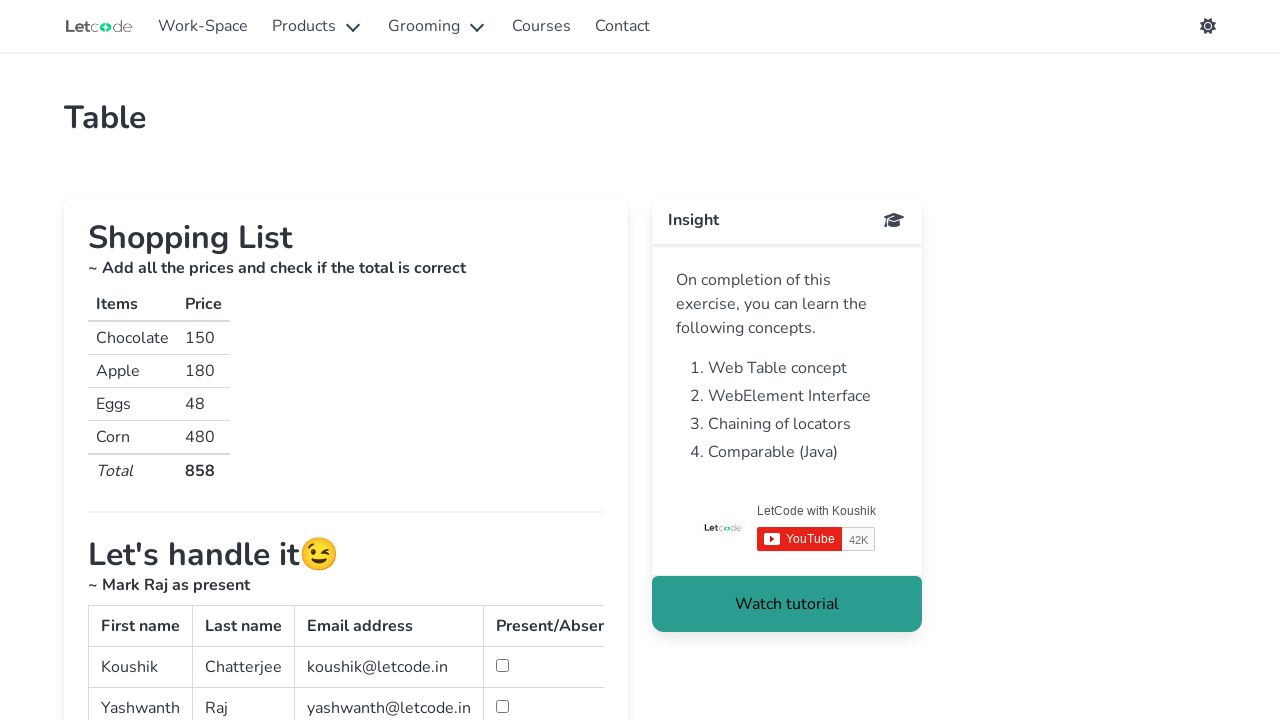

Retrieved text content from cell: Chatterjee
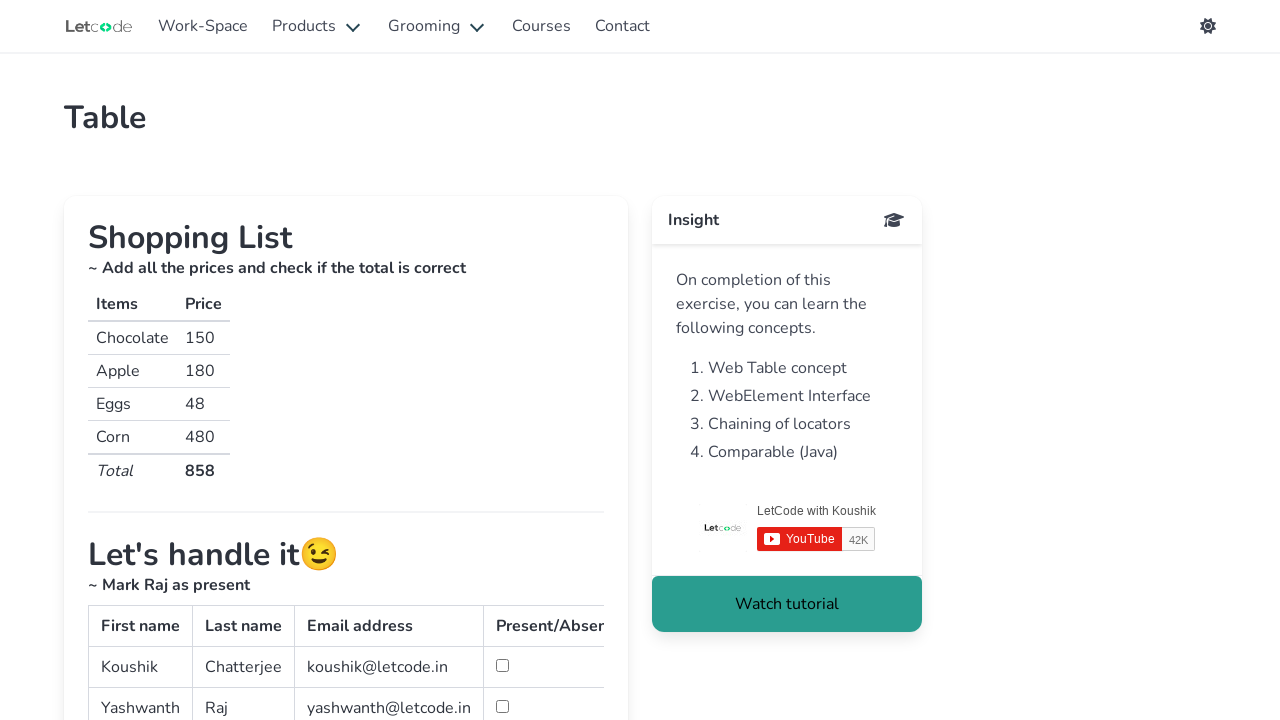

Retrieved text content from cell: koushik@letcode.in
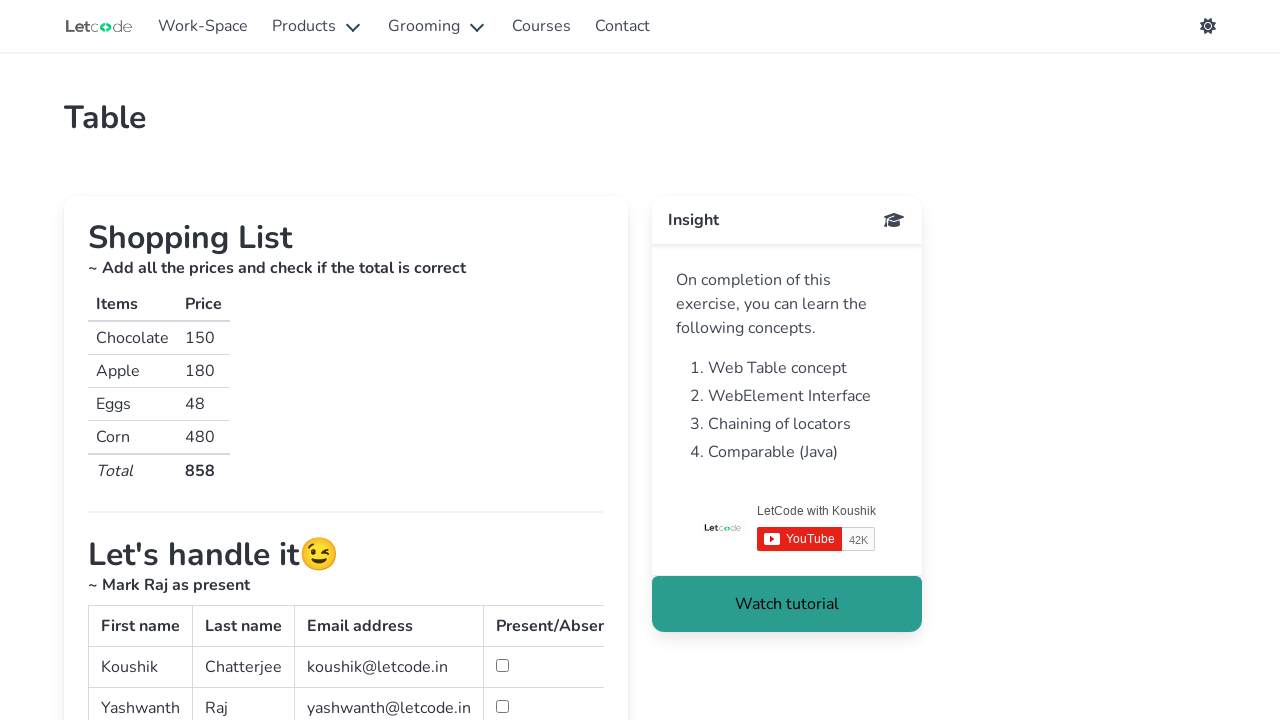

Retrieved text content from cell: 
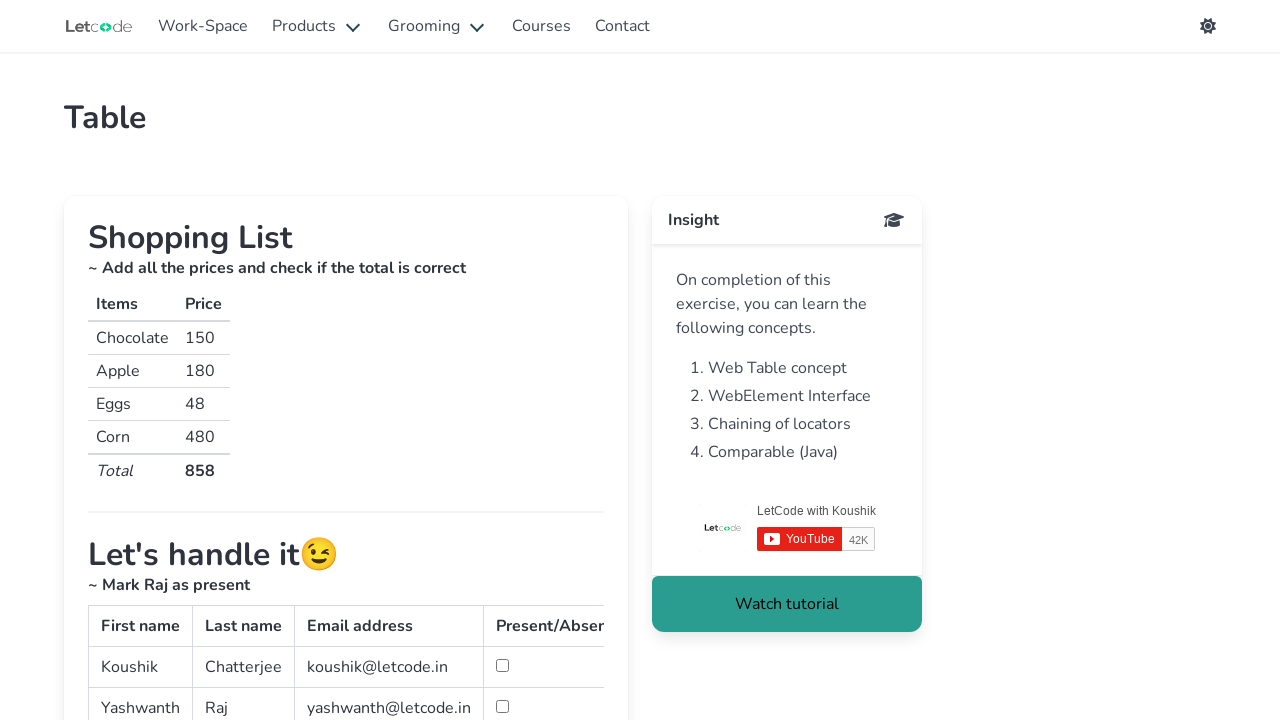

Retrieved text content from cell: Yashwanth
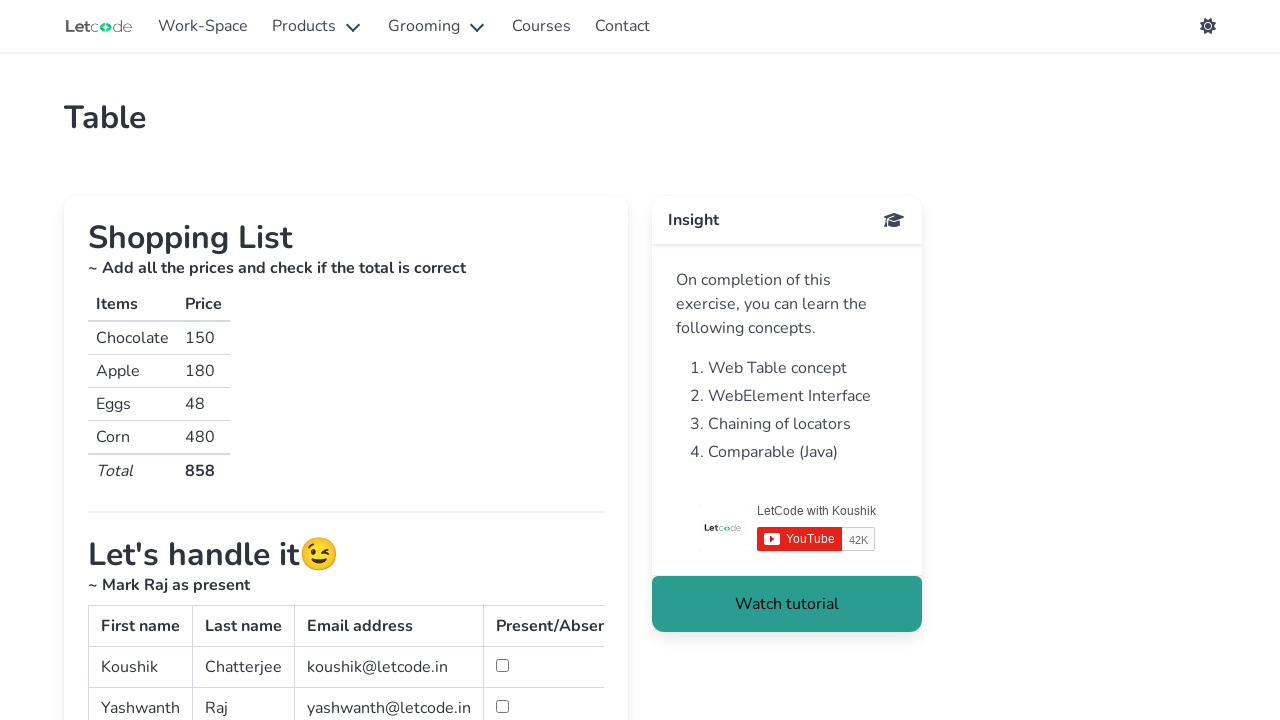

Retrieved text content from cell: Raj
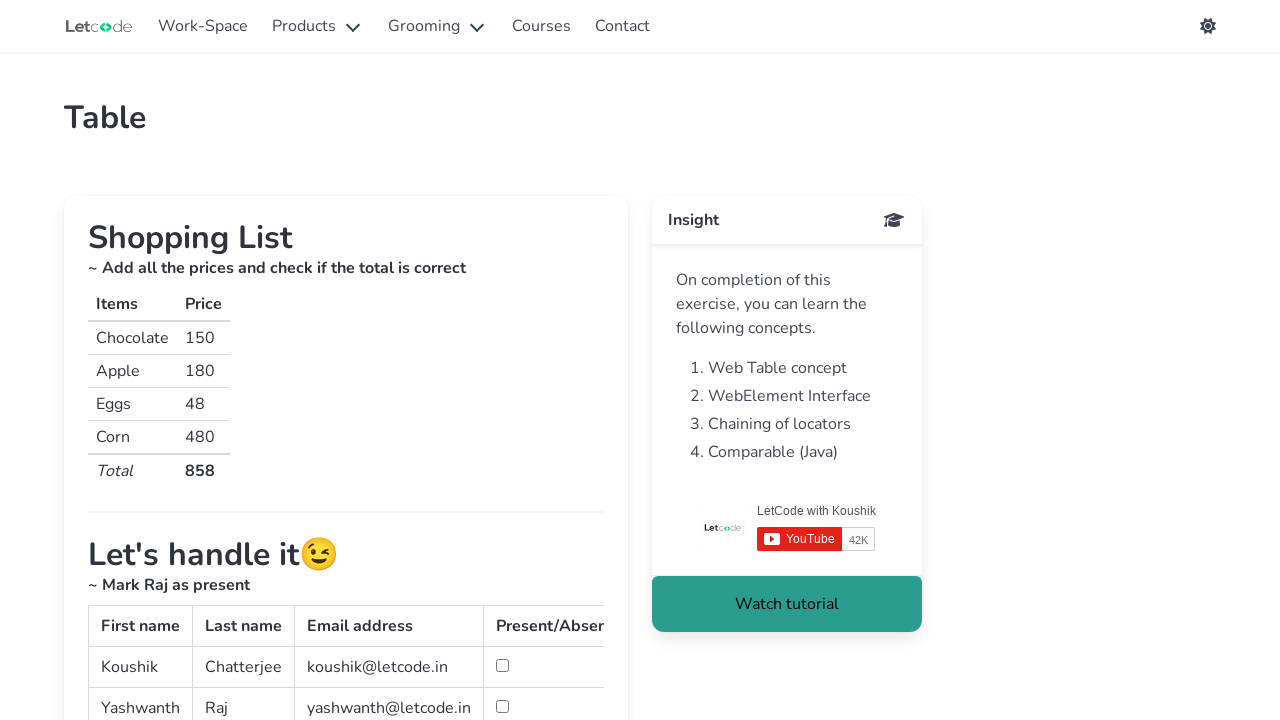

Retrieved text content from cell: yashwanth@letcode.in
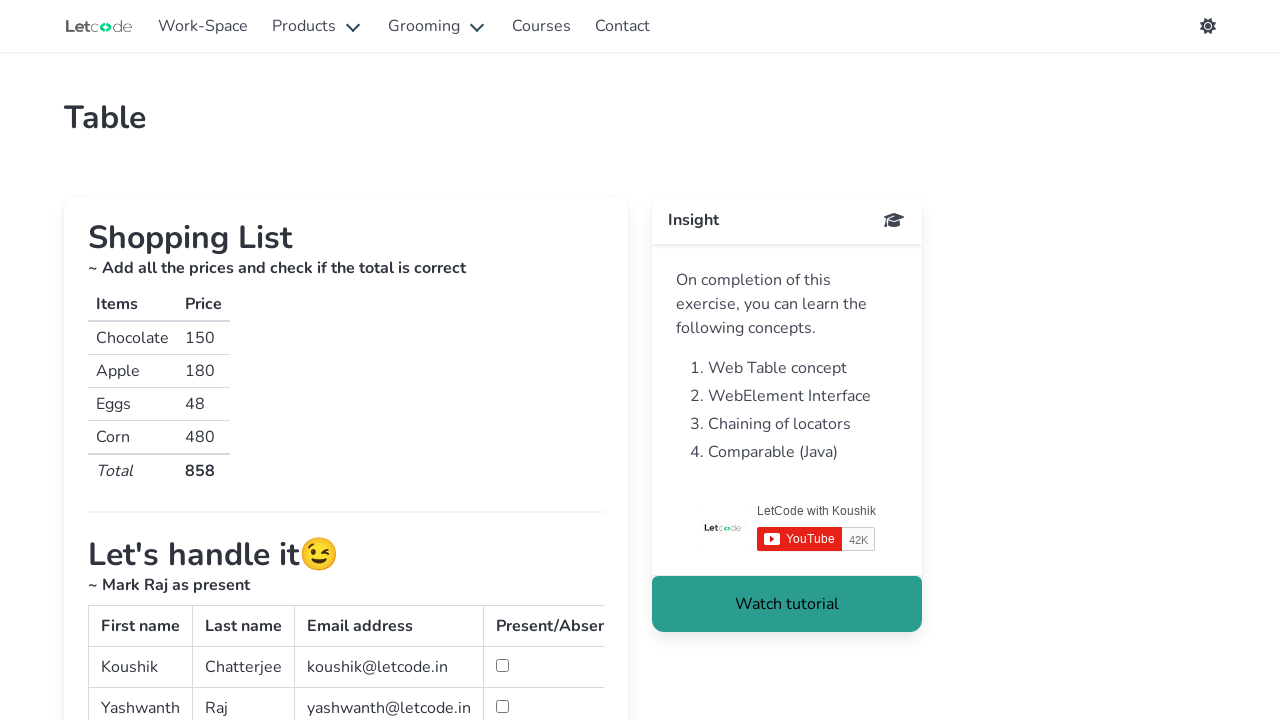

Retrieved text content from cell: 
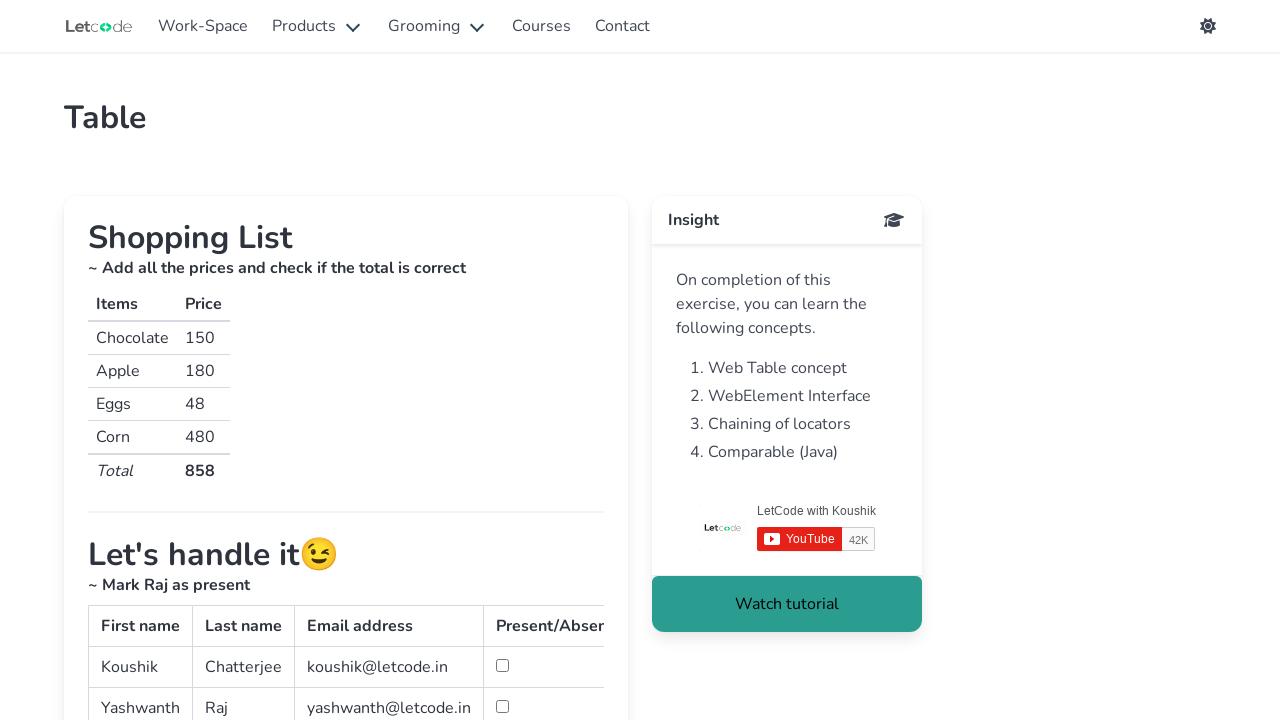

Retrieved text content from cell: Iron
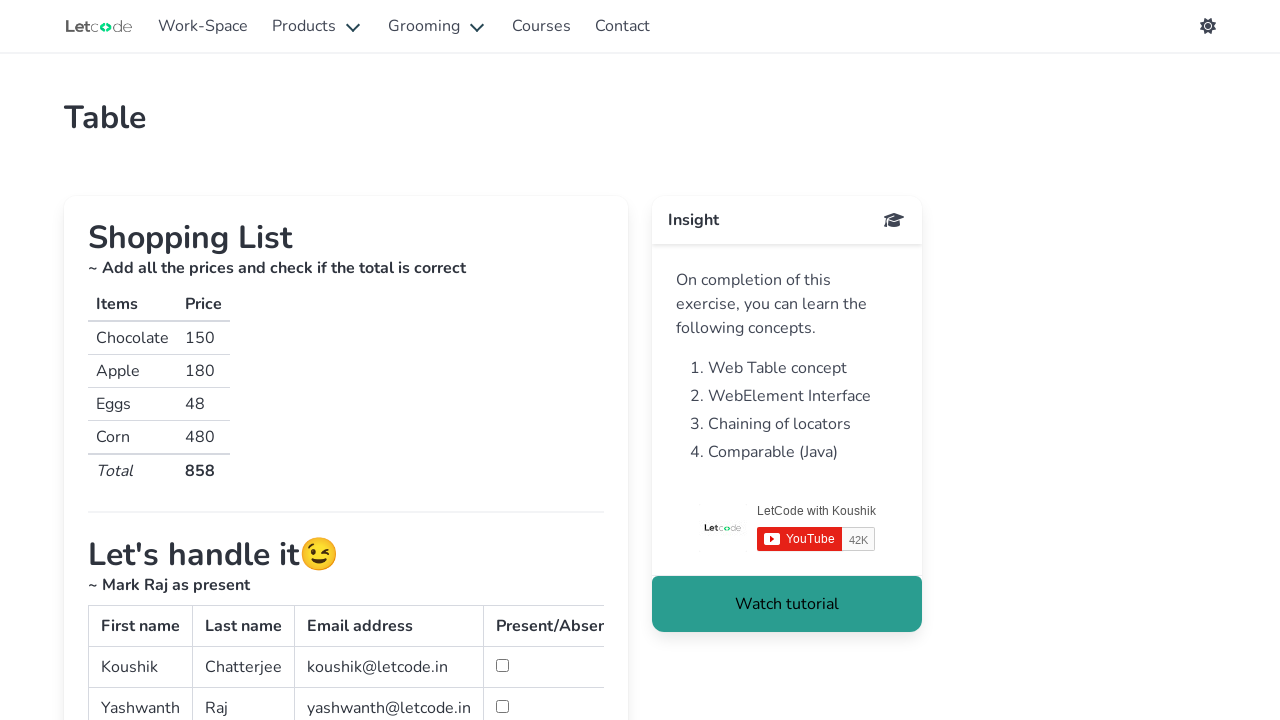

Retrieved text content from cell: Man
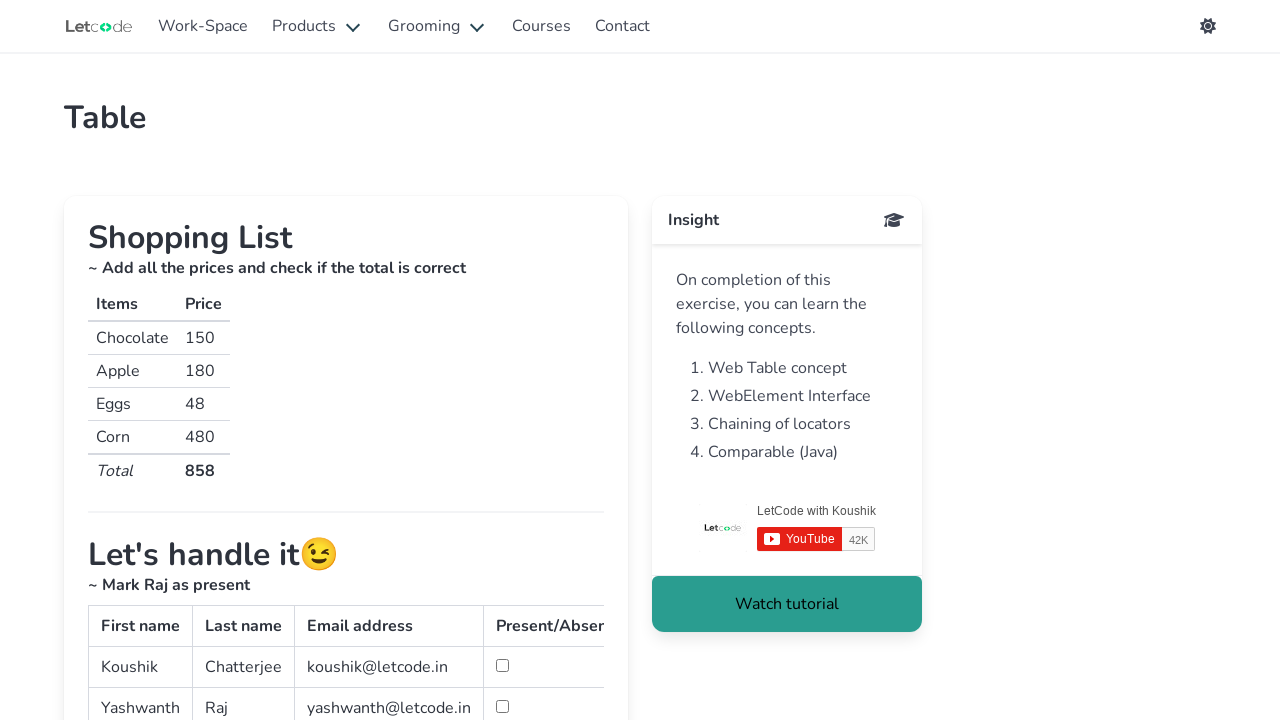

Retrieved text content from cell: man@letcode.in
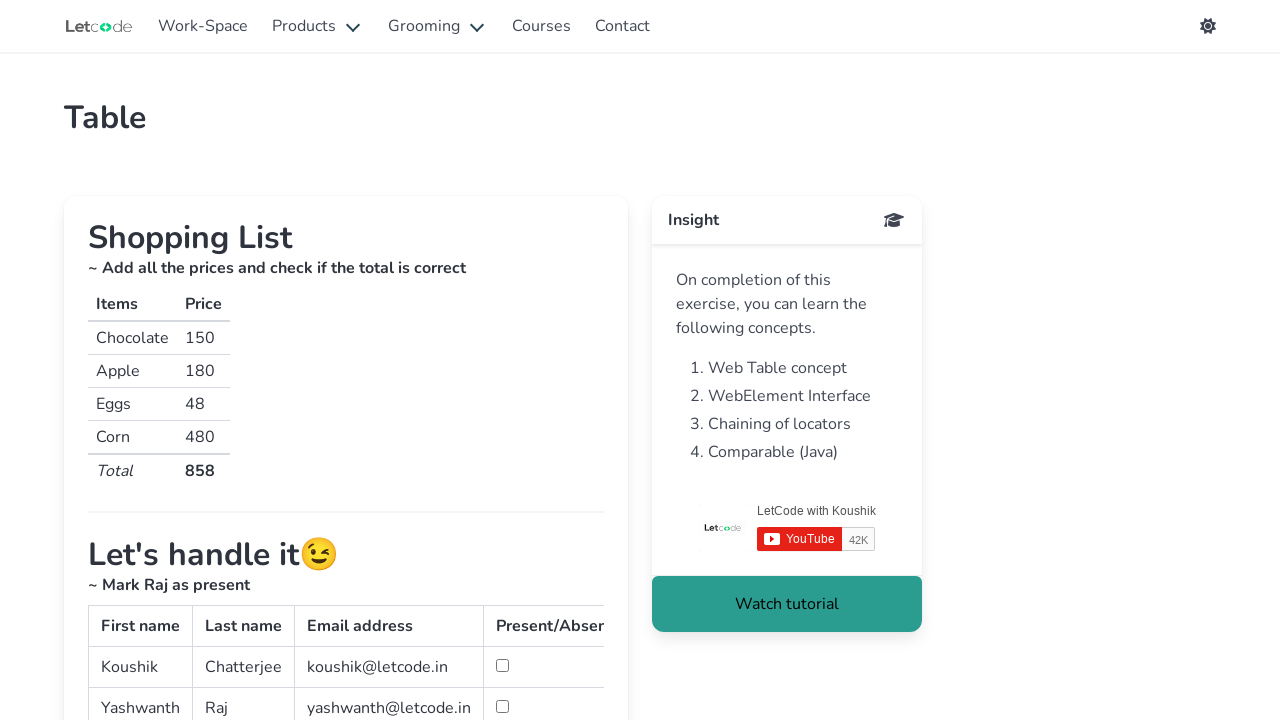

Retrieved text content from cell: 
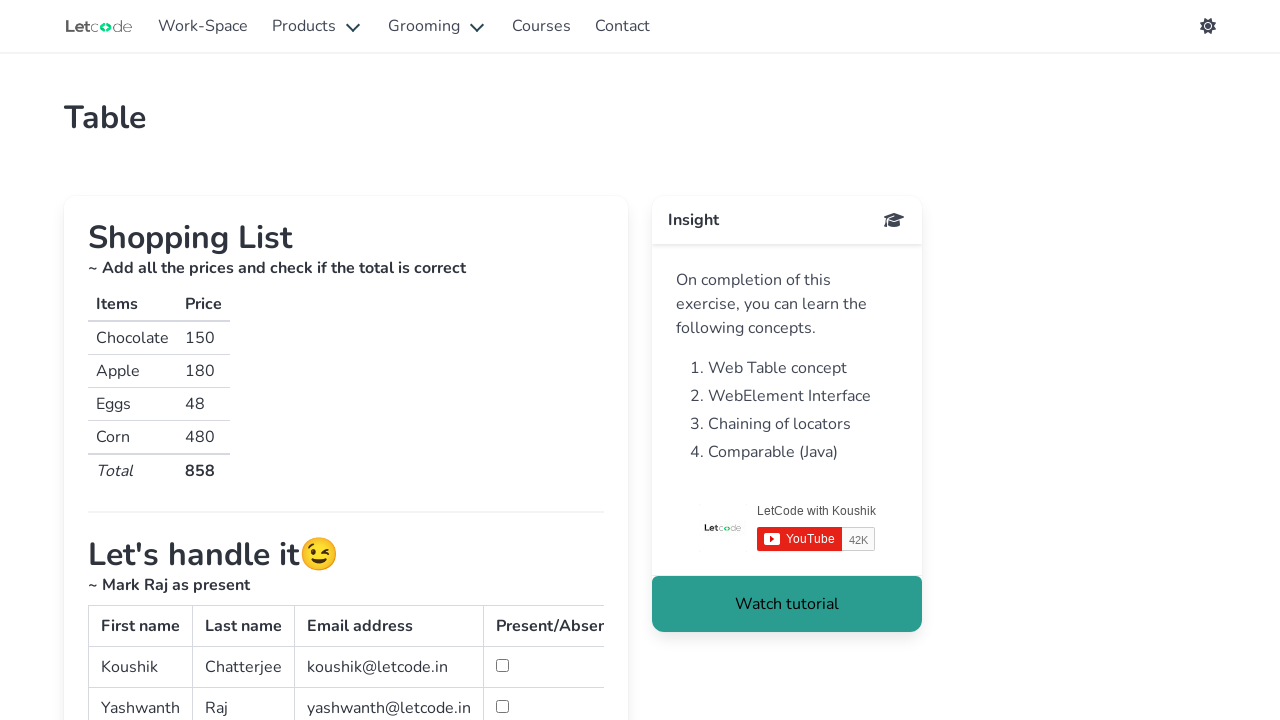

Located all cells in row 2 of simpletable
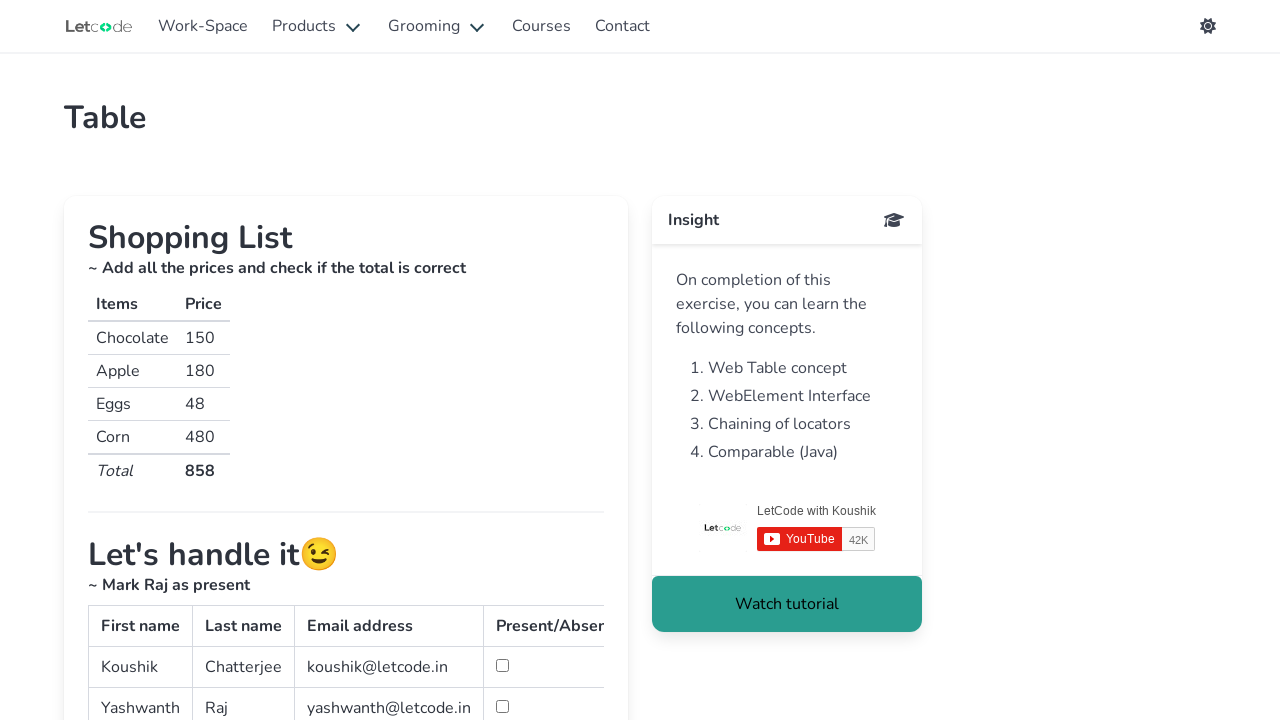

Retrieved text content from row 2 cell: Yashwanth
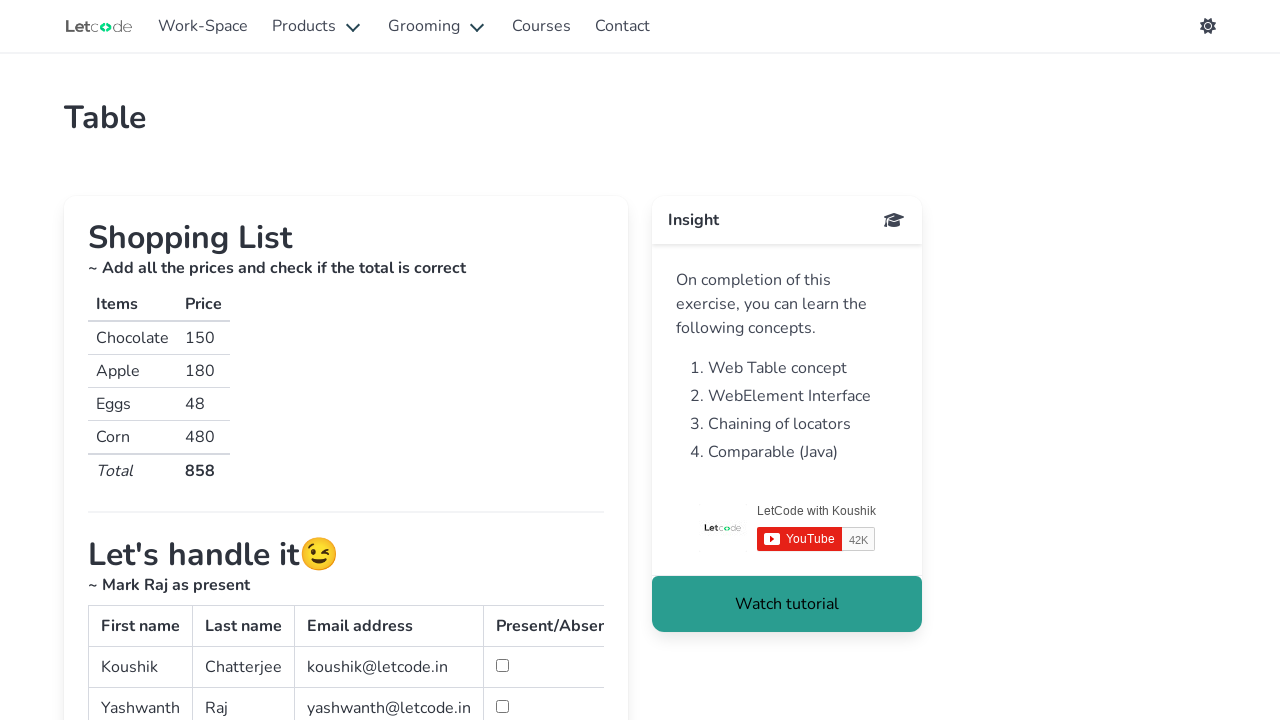

Retrieved text content from row 2 cell: Raj
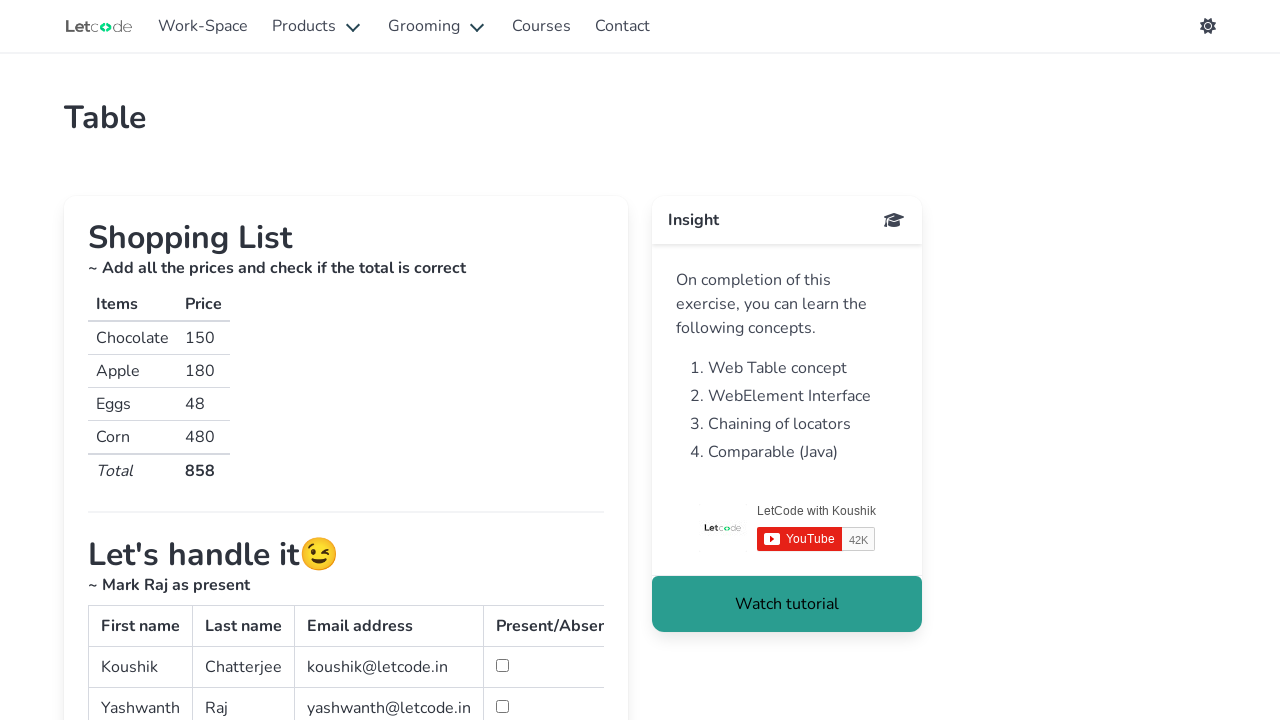

Retrieved text content from row 2 cell: yashwanth@letcode.in
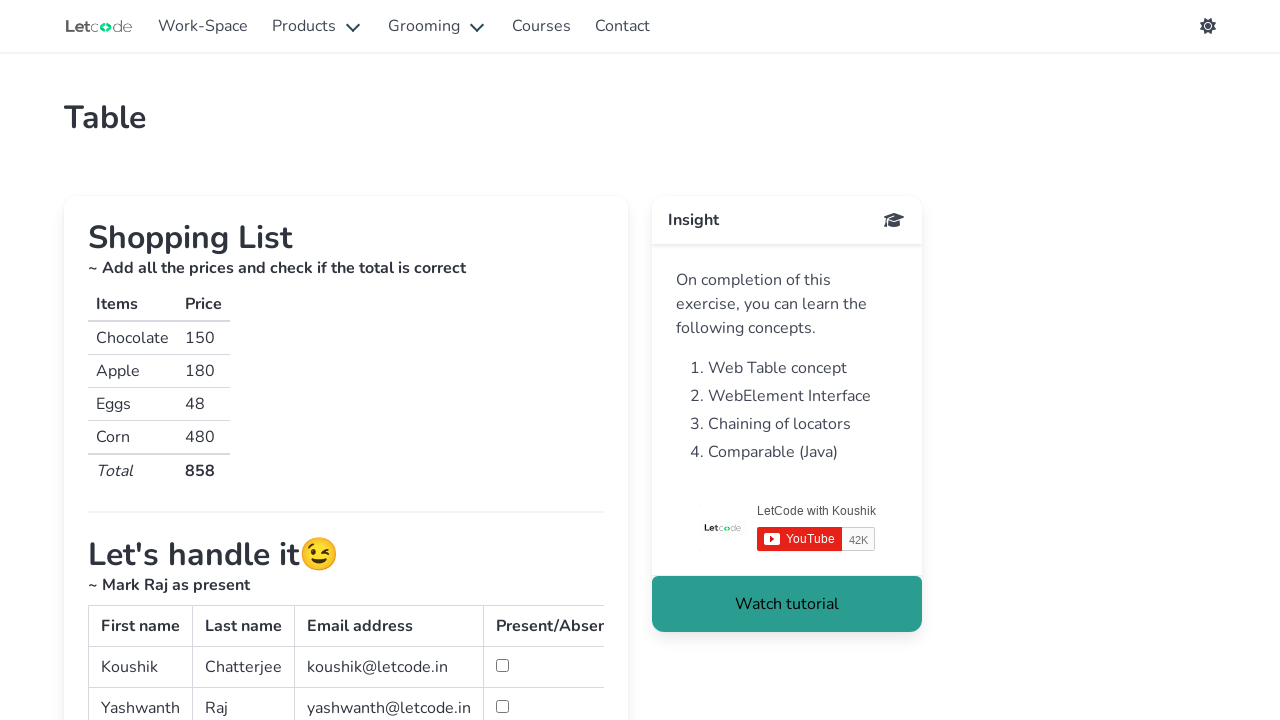

Retrieved text content from row 2 cell: 
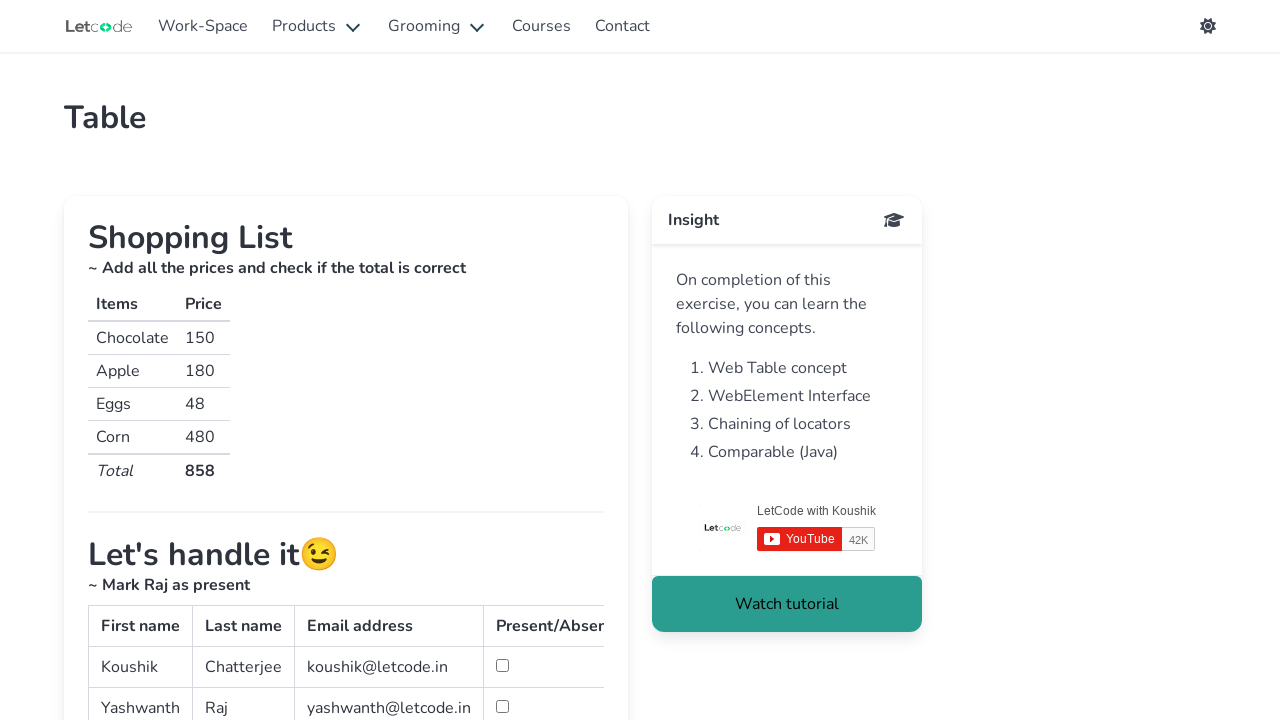

Located all cells in column 2 of simpletable
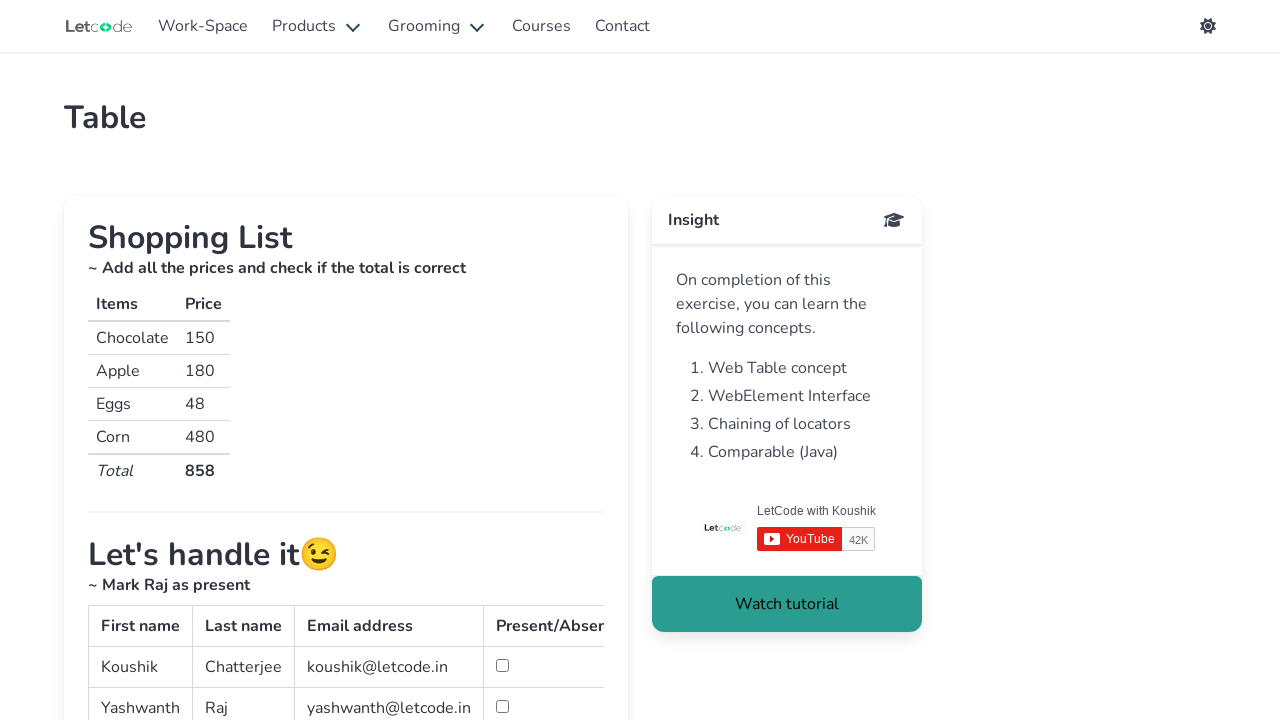

Retrieved text content from column 2 cell: Chatterjee
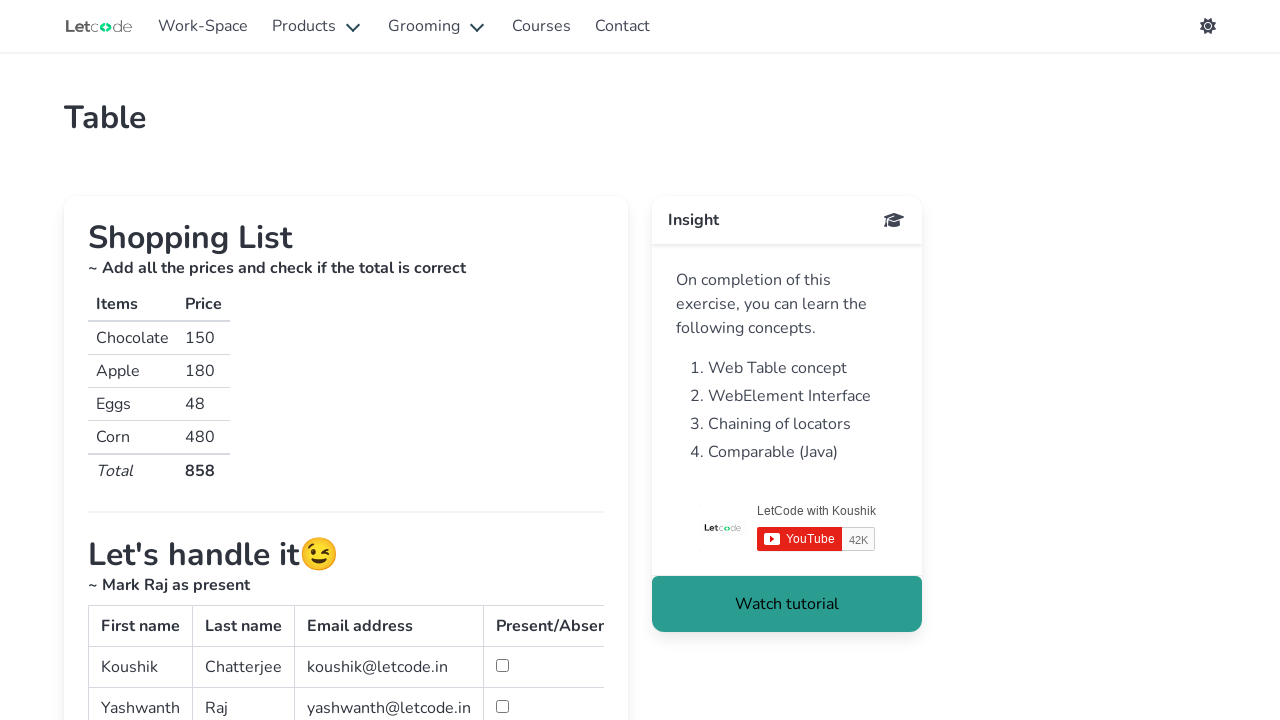

Retrieved text content from column 2 cell: Raj
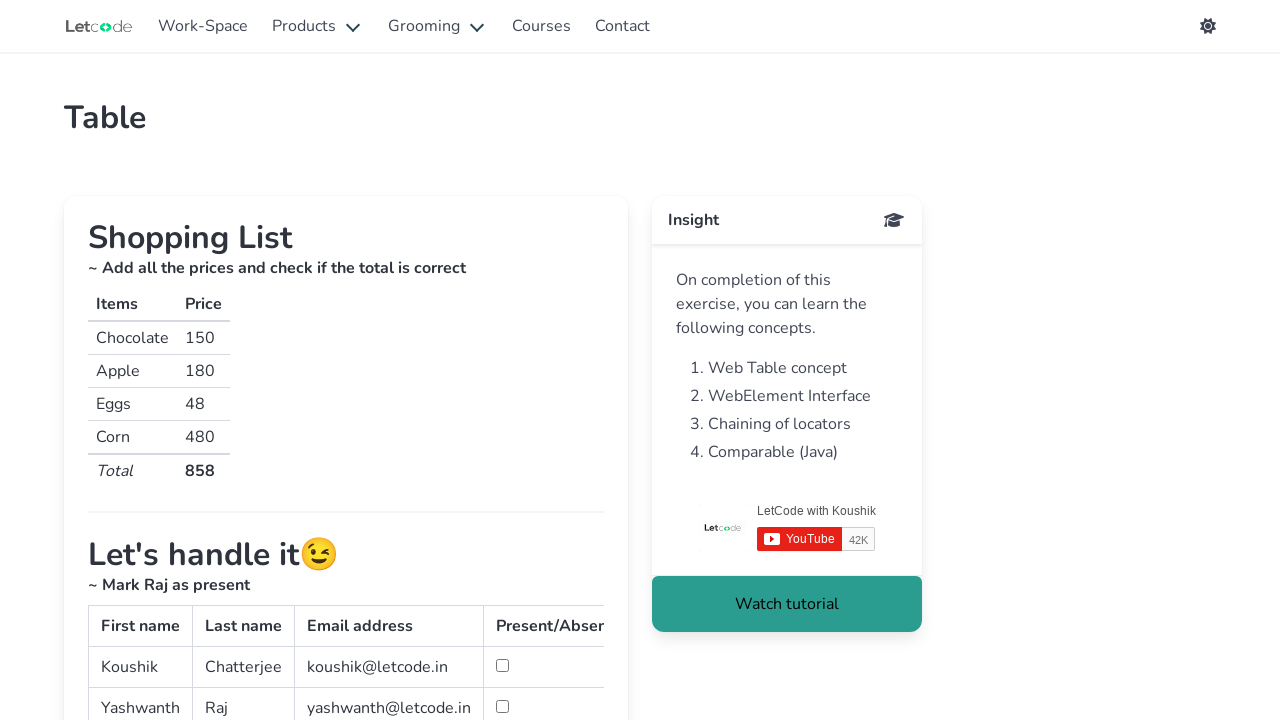

Found 'Raj' in column 2 and clicked checkbox with id 'second' at (502, 706) on #second
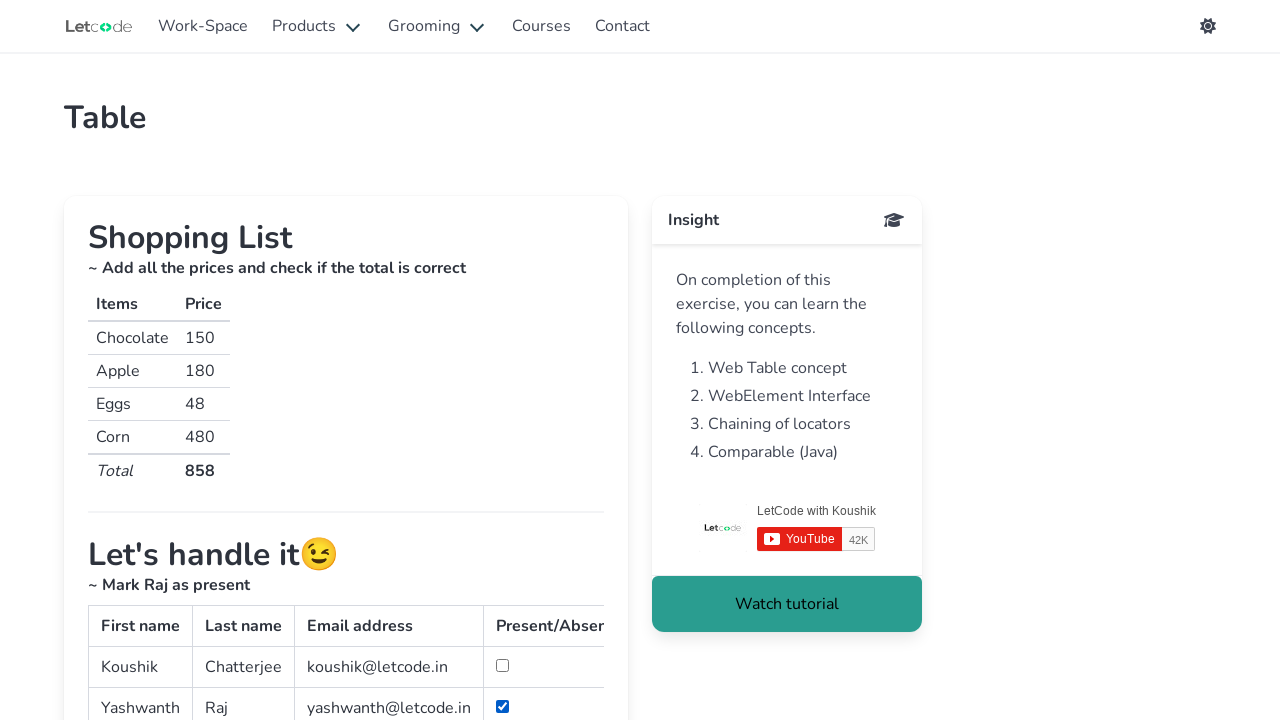

Retrieved text content from column 2 cell: Man
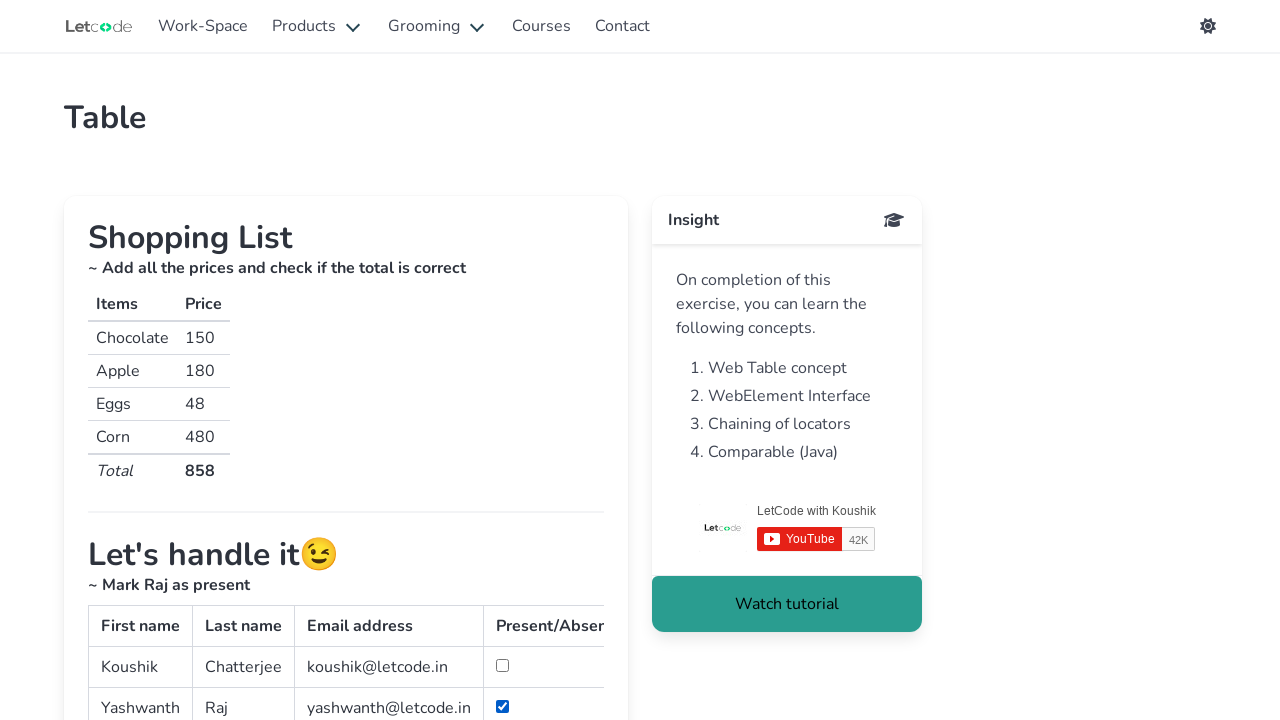

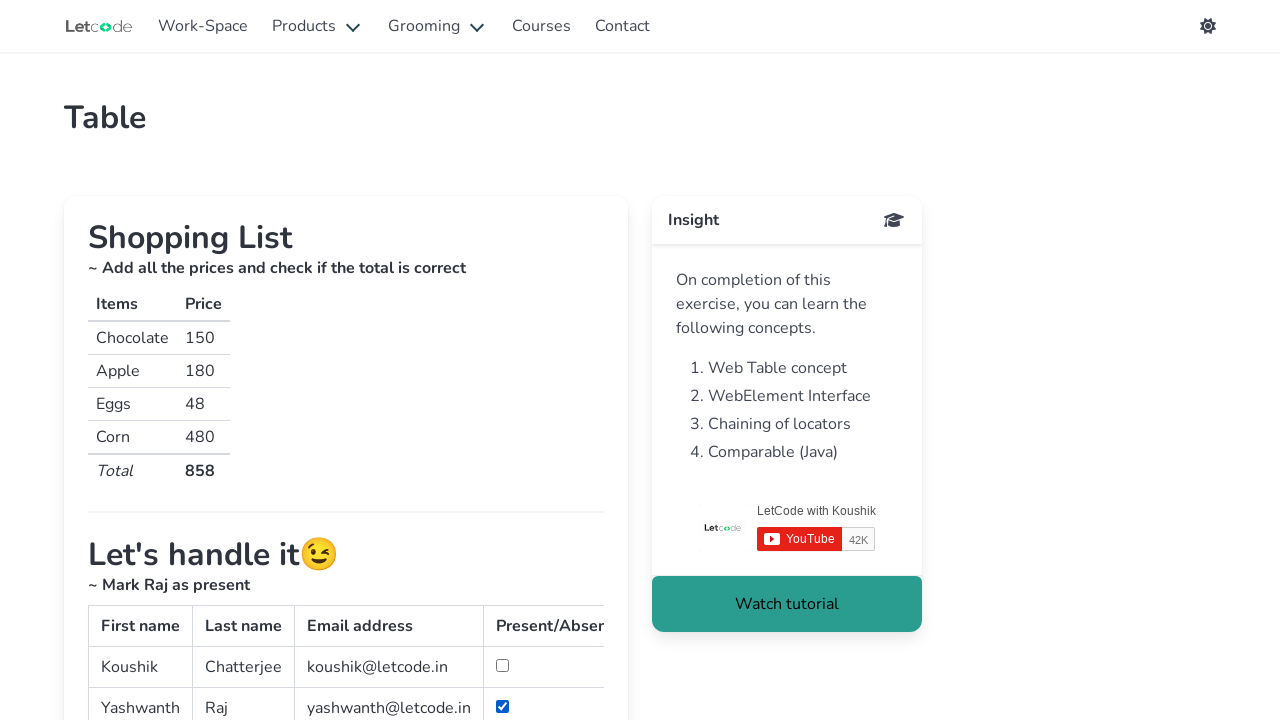